Navigates to the Makers.tech website and verifies the page loads correctly with a valid title.

Starting URL: https://makers.tech

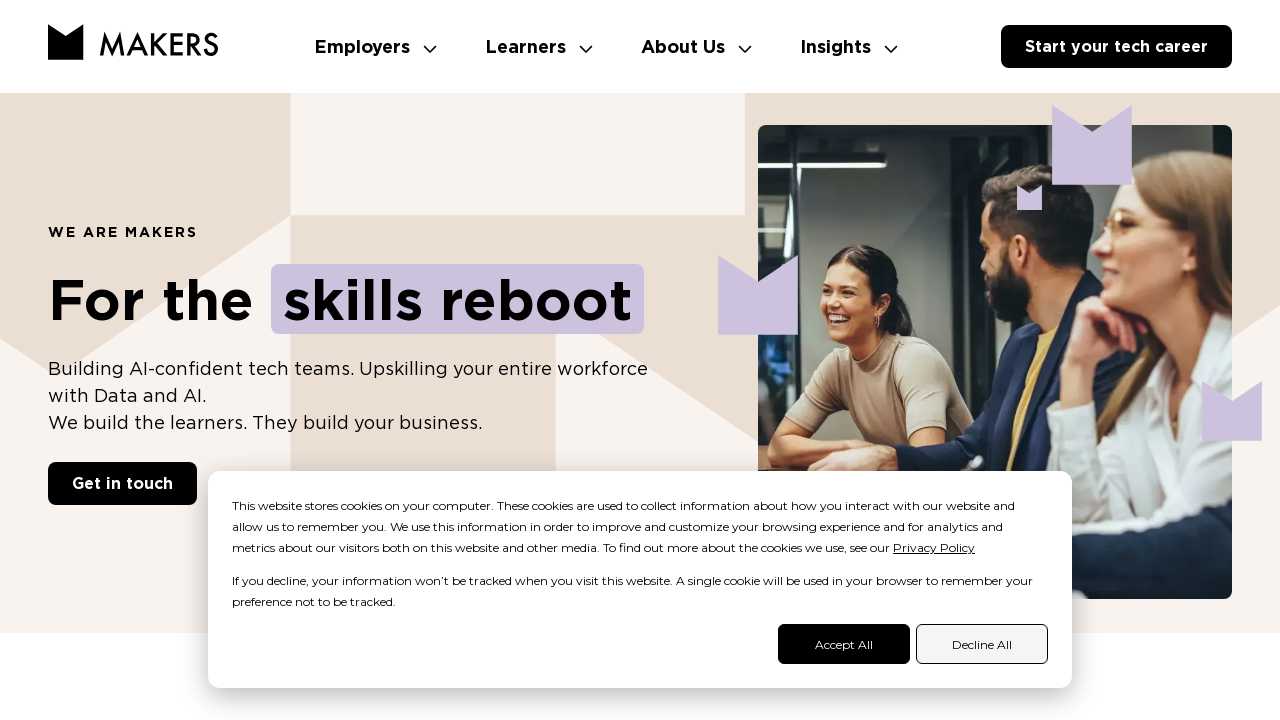

Navigated to https://makers.tech
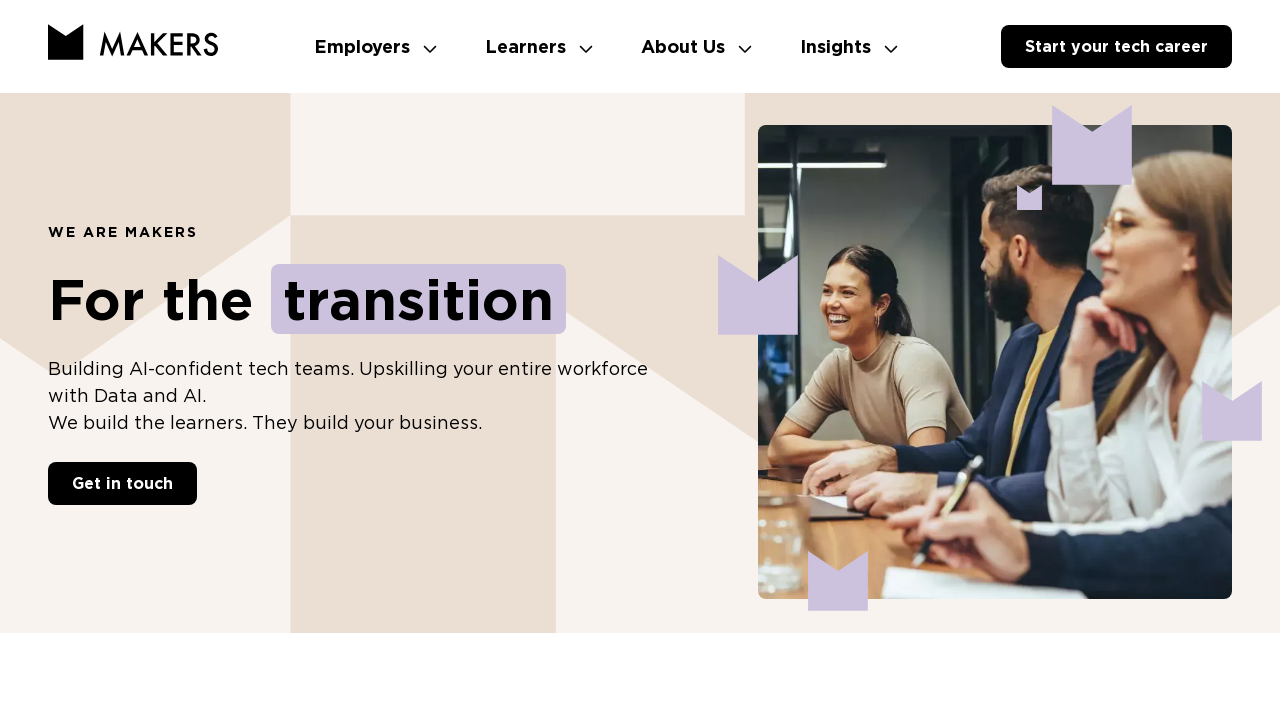

Page DOM content fully loaded
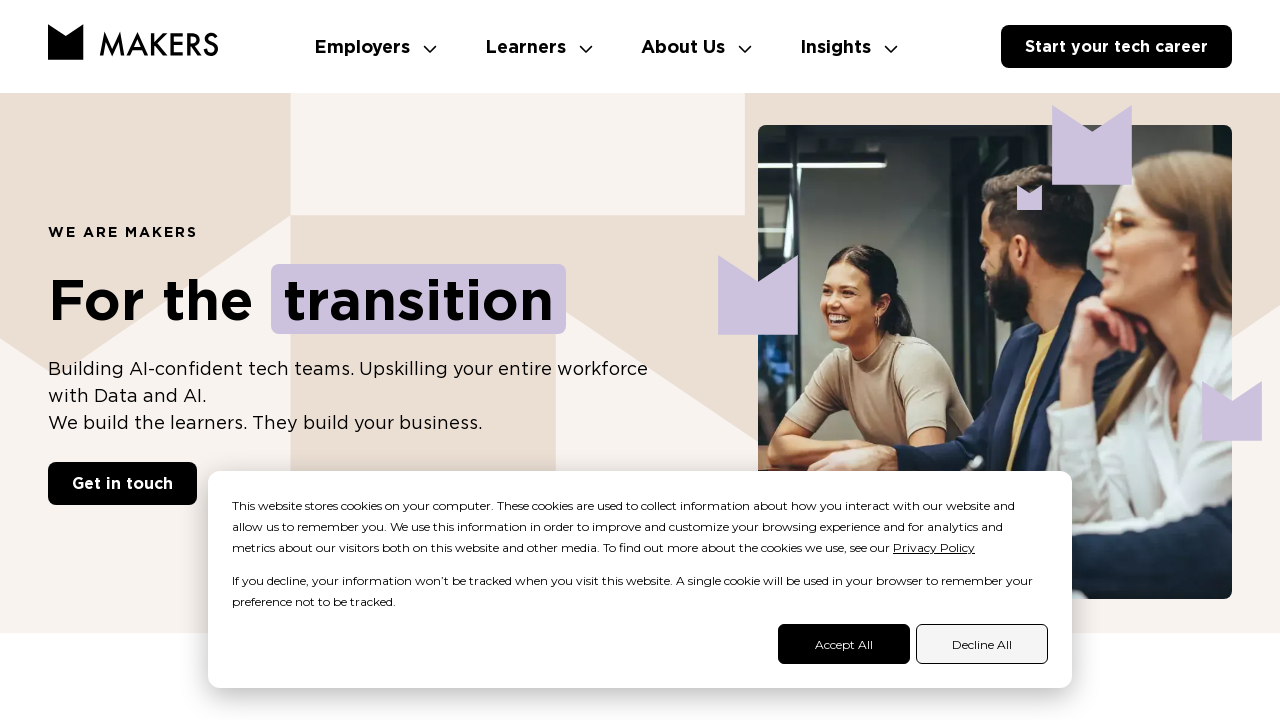

Retrieved page title: 'We are Makers. Building the future.'
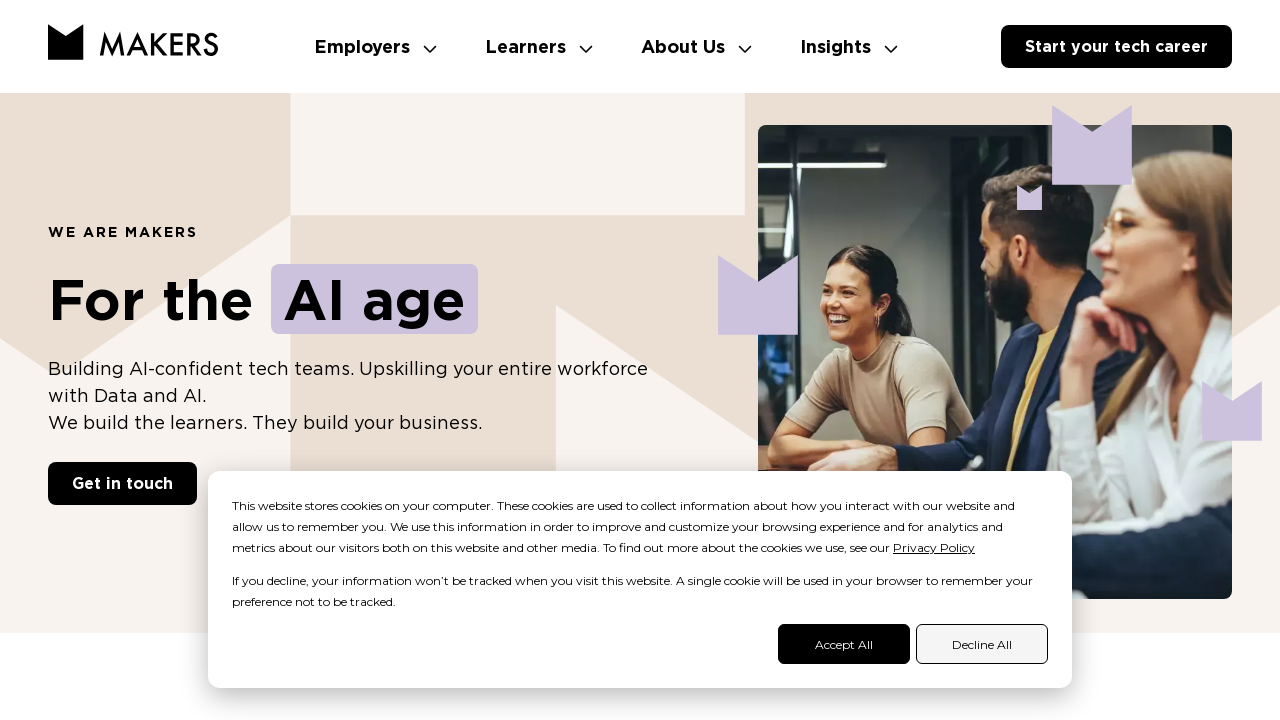

Verified page title contains 'Makers'
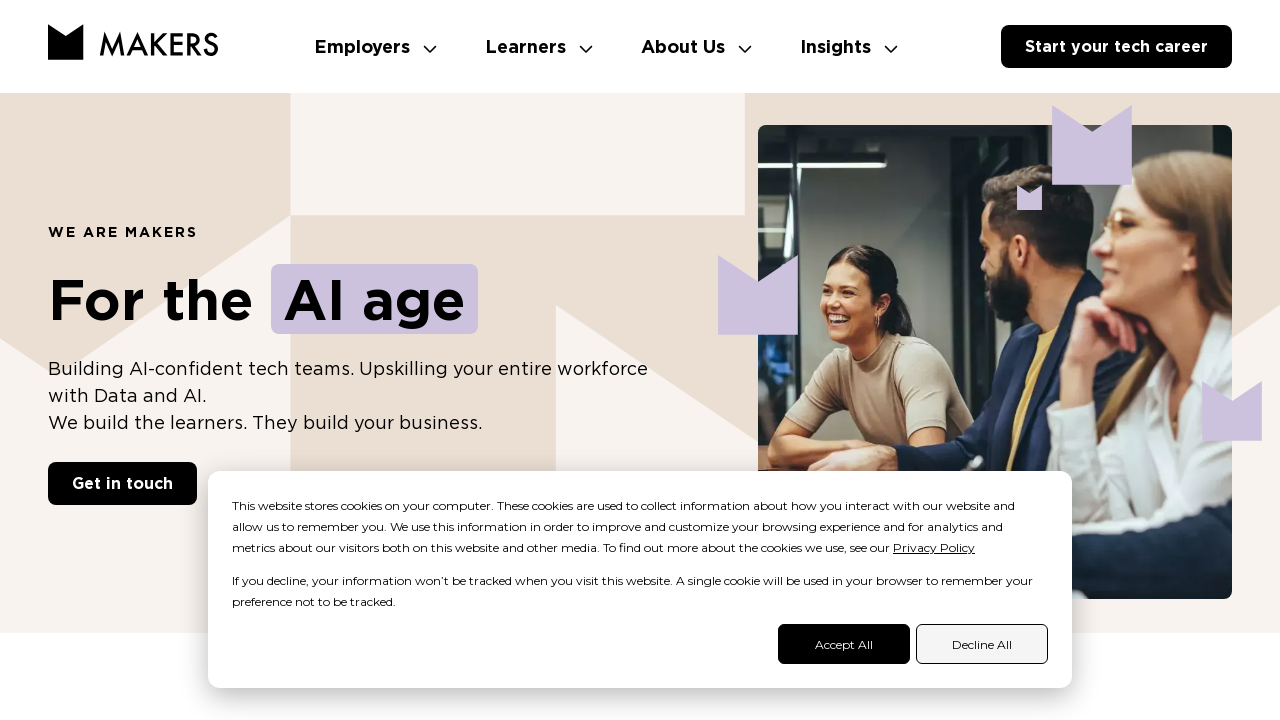

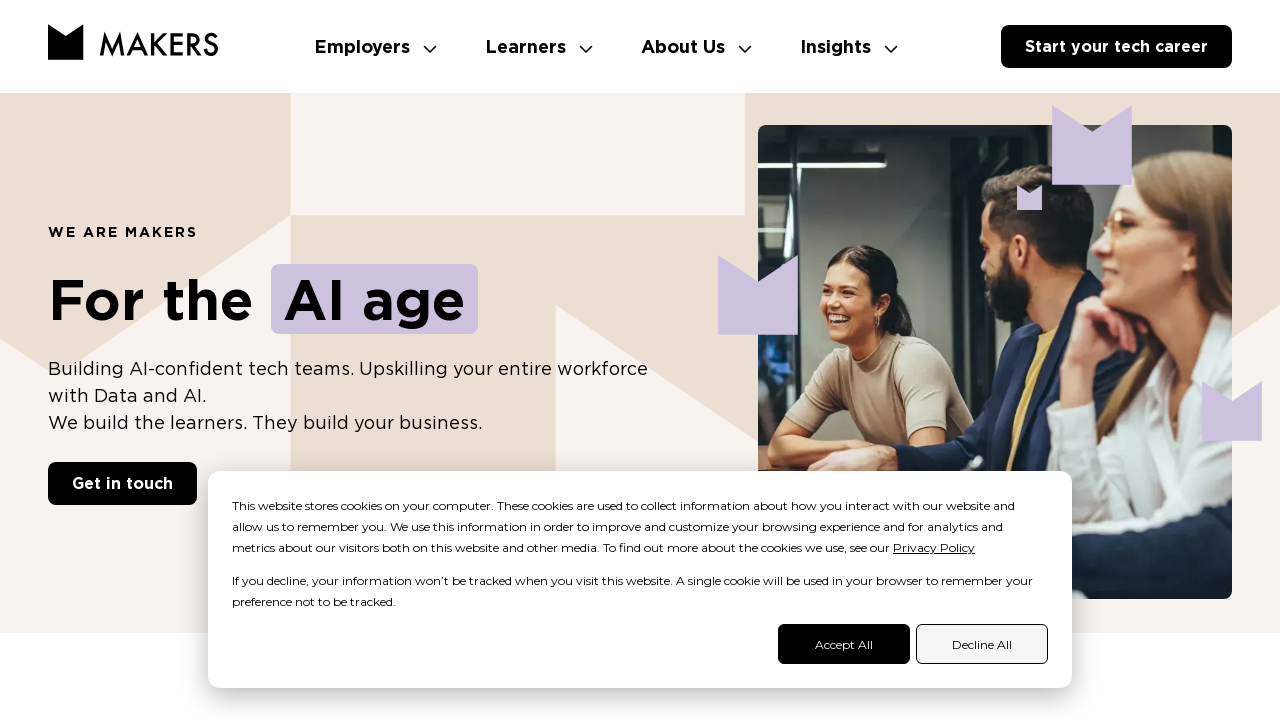